Tests window handling by opening a new window, switching to it to extract text, then closing both windows

Starting URL: https://www.rahulshettyacademy.com/AutomationPractice/

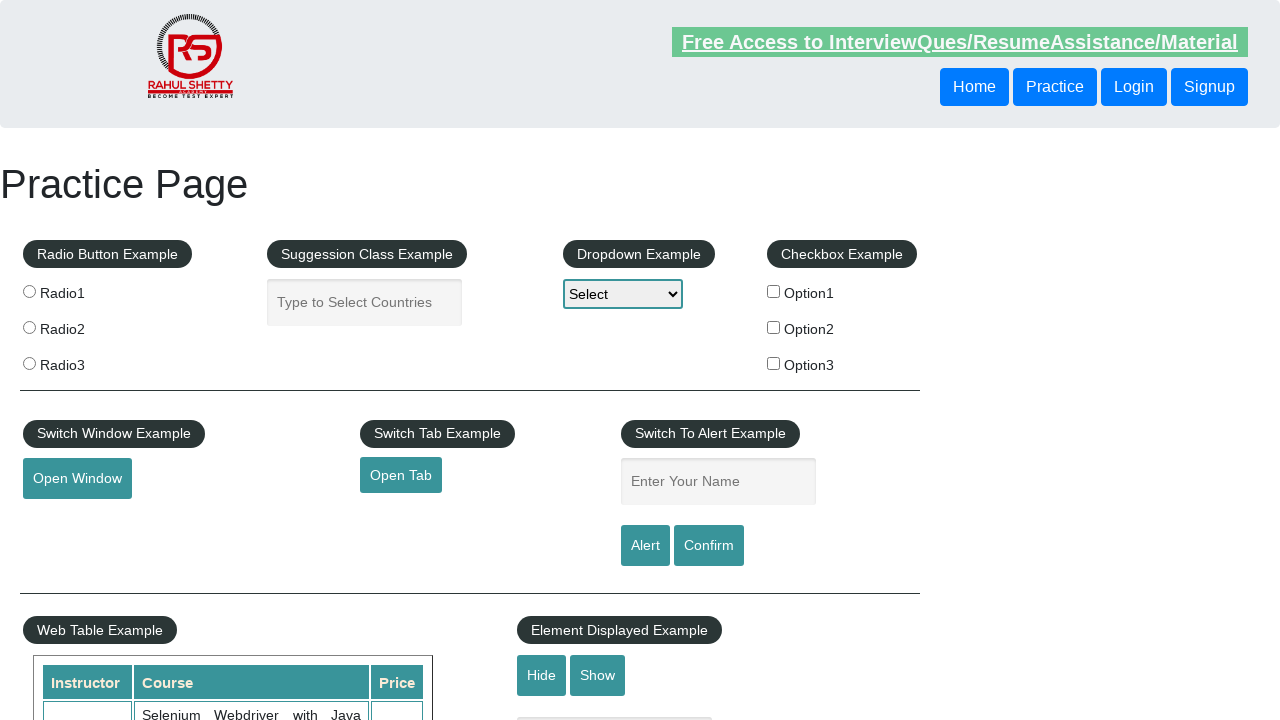

Clicked button to open new window at (77, 479) on #openwindow
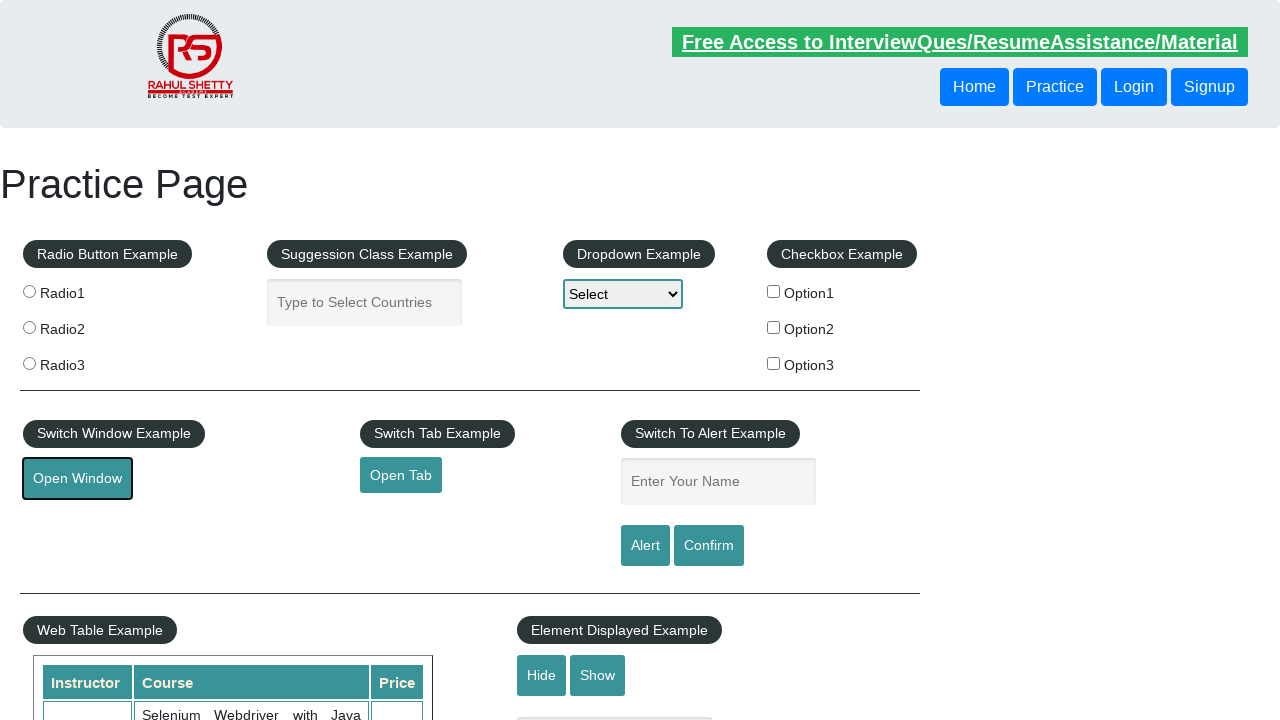

New window opened and captured
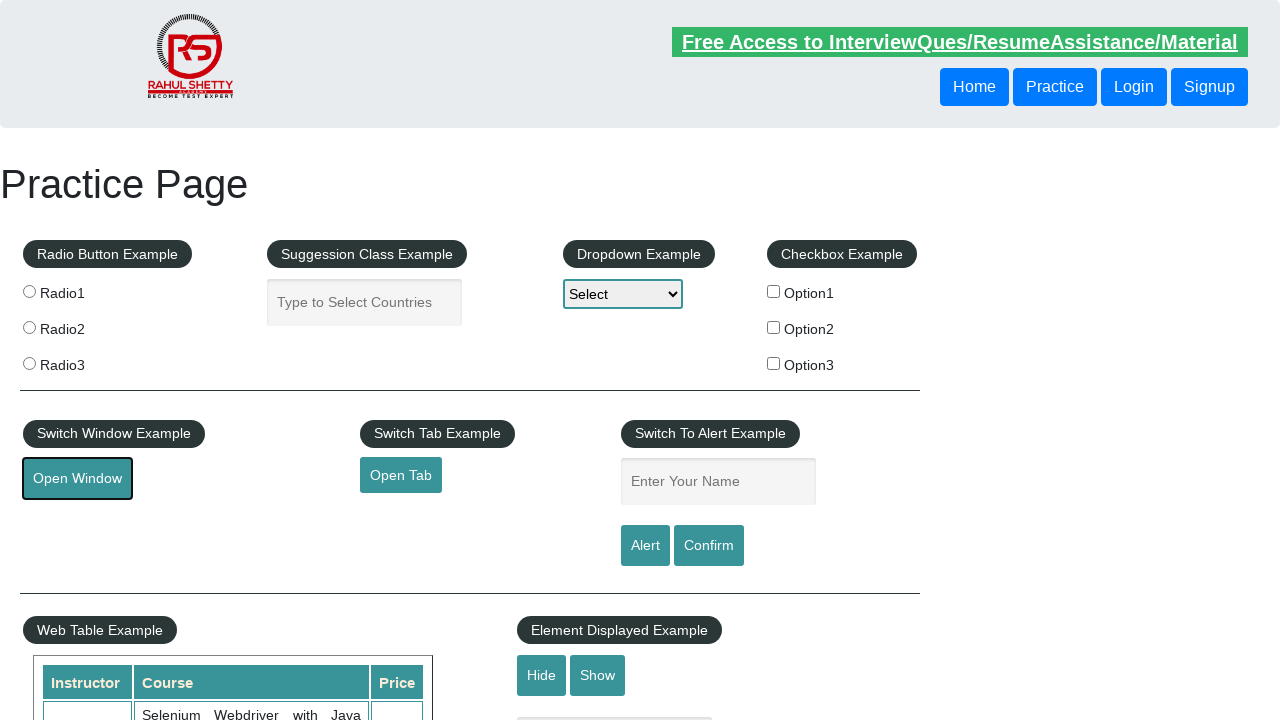

Extracted text from new window: Opening Hours : Monday to Saturay - 8 Am to 5 Pm
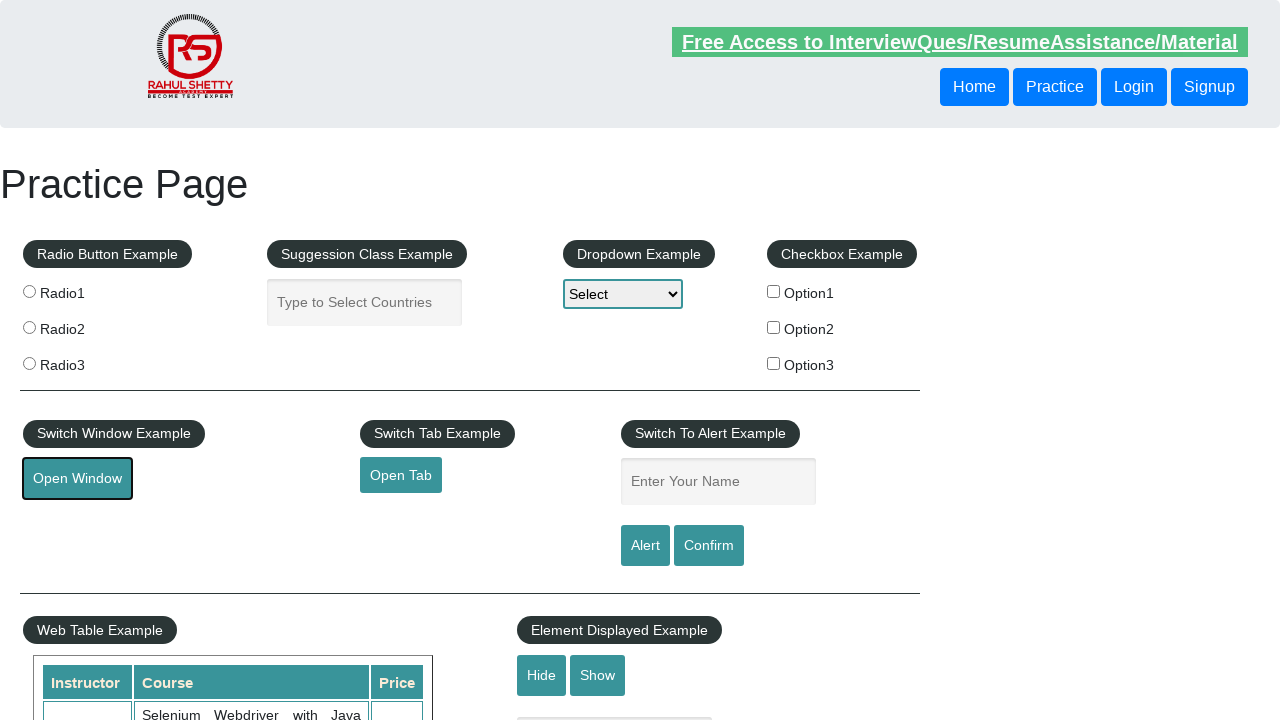

Closed new window
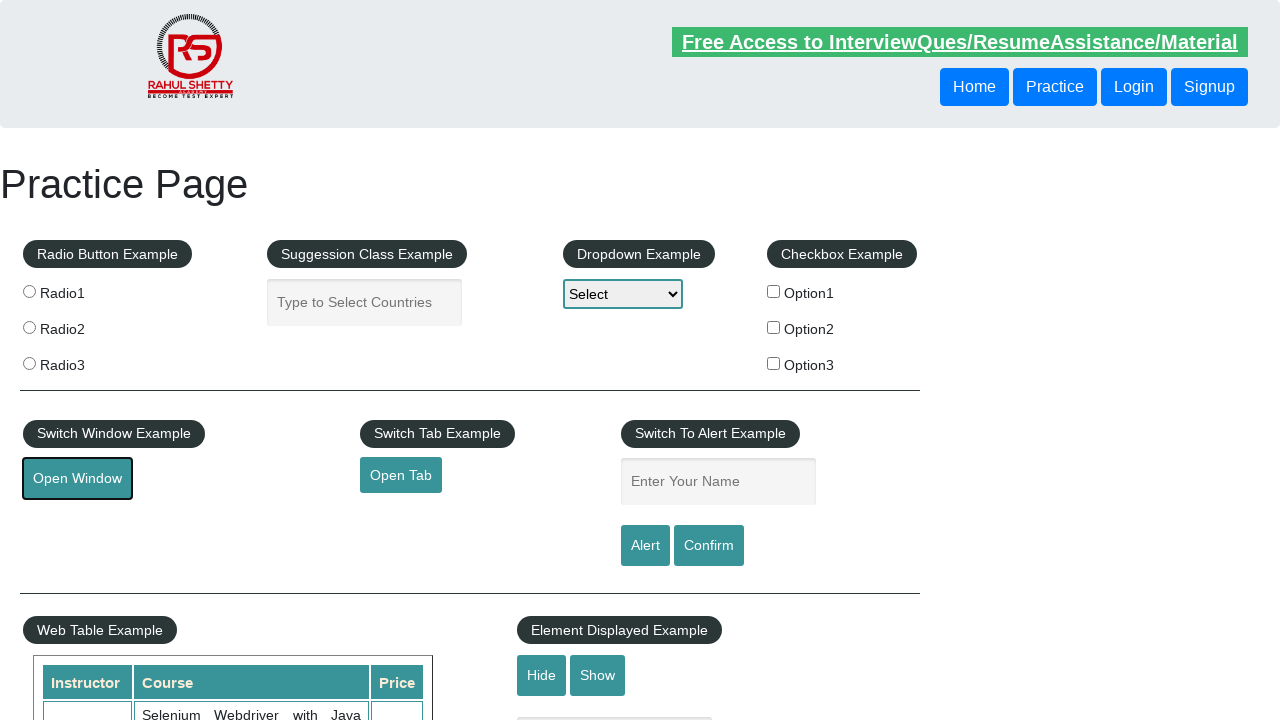

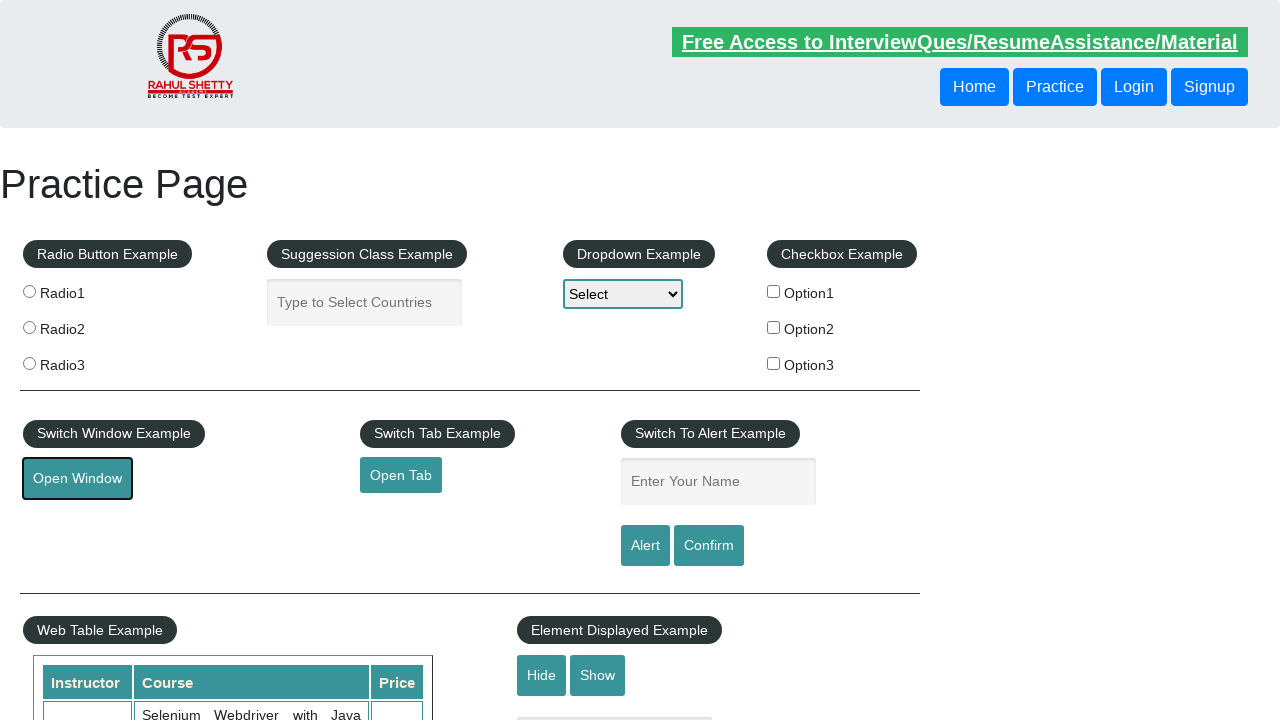